Tests e-commerce functionality by adding a product to cart and verifying the product details match between the main page and cart

Starting URL: https://www.bstackdemo.com

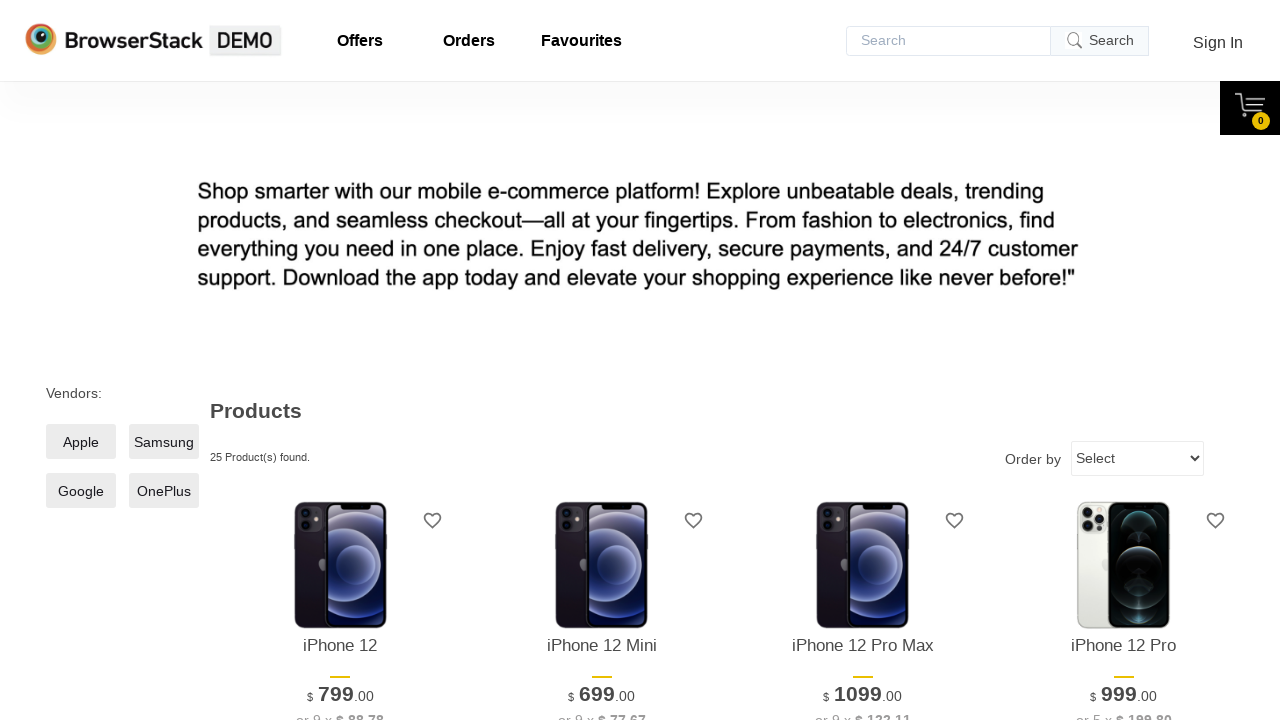

Retrieved product text from main page
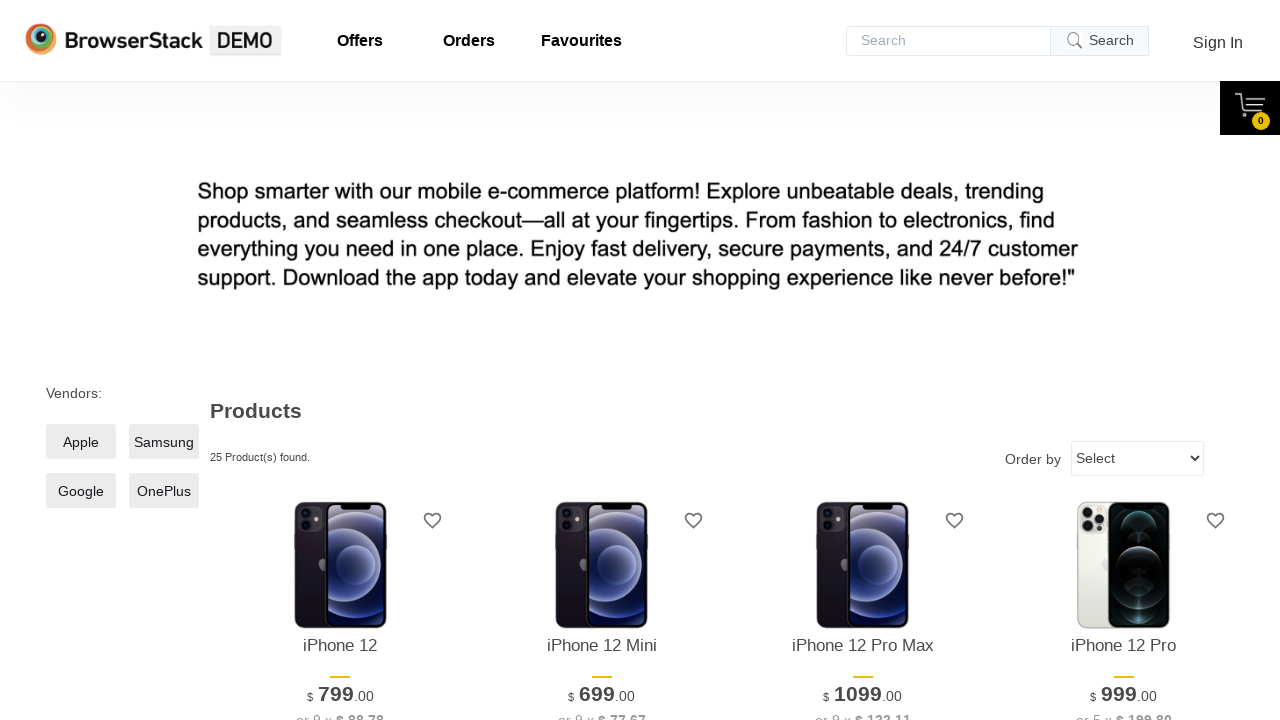

Clicked add to cart button for product at (340, 361) on xpath=//*[@id="1"]/div[4]
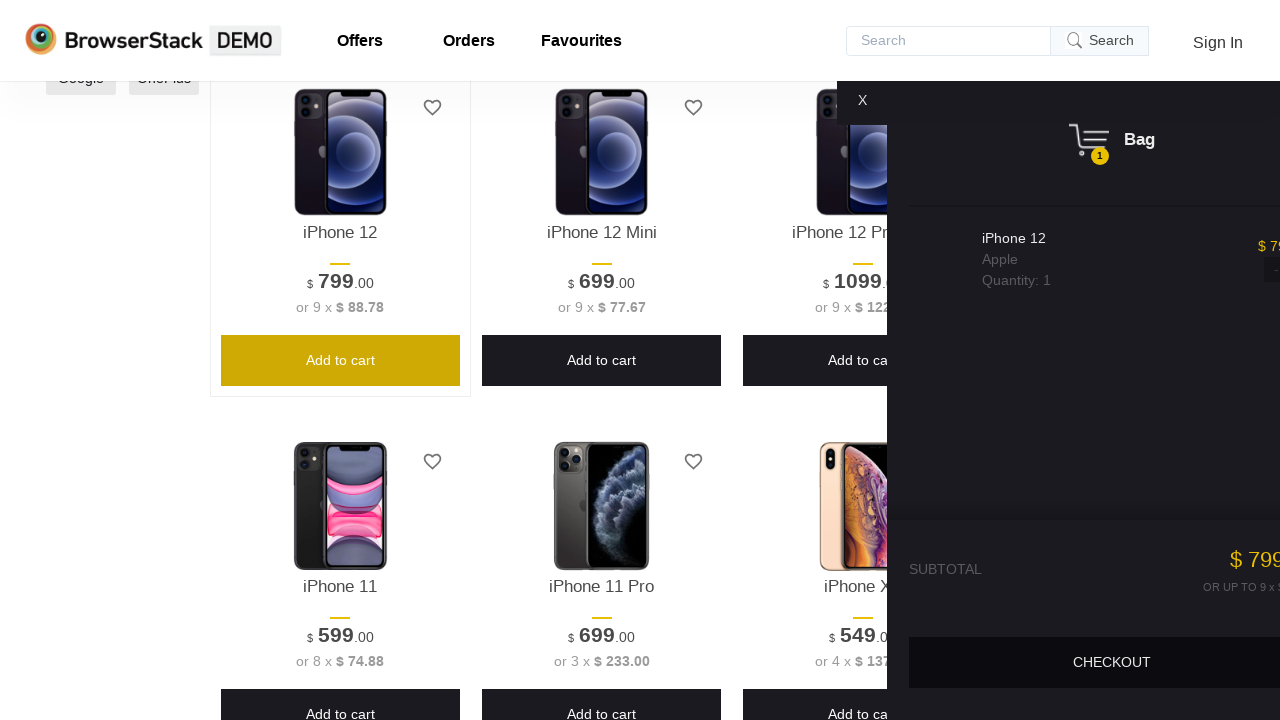

Cart content became visible
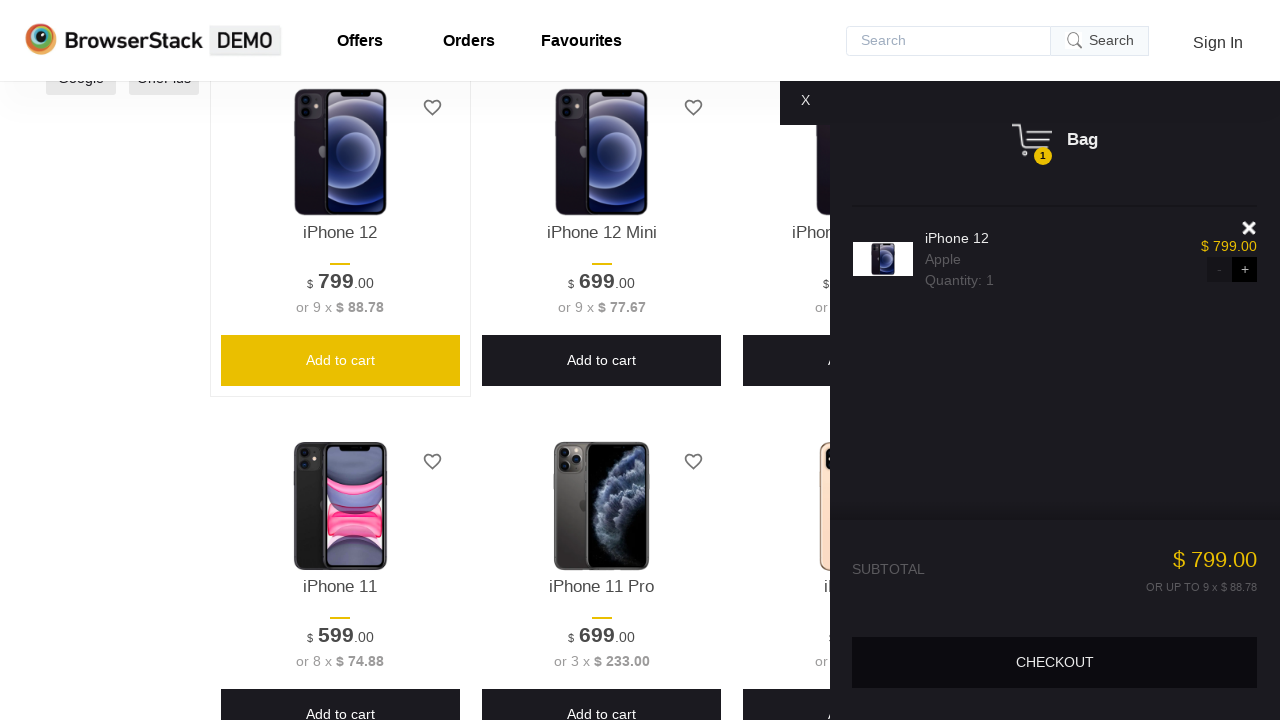

Retrieved product text from shopping cart
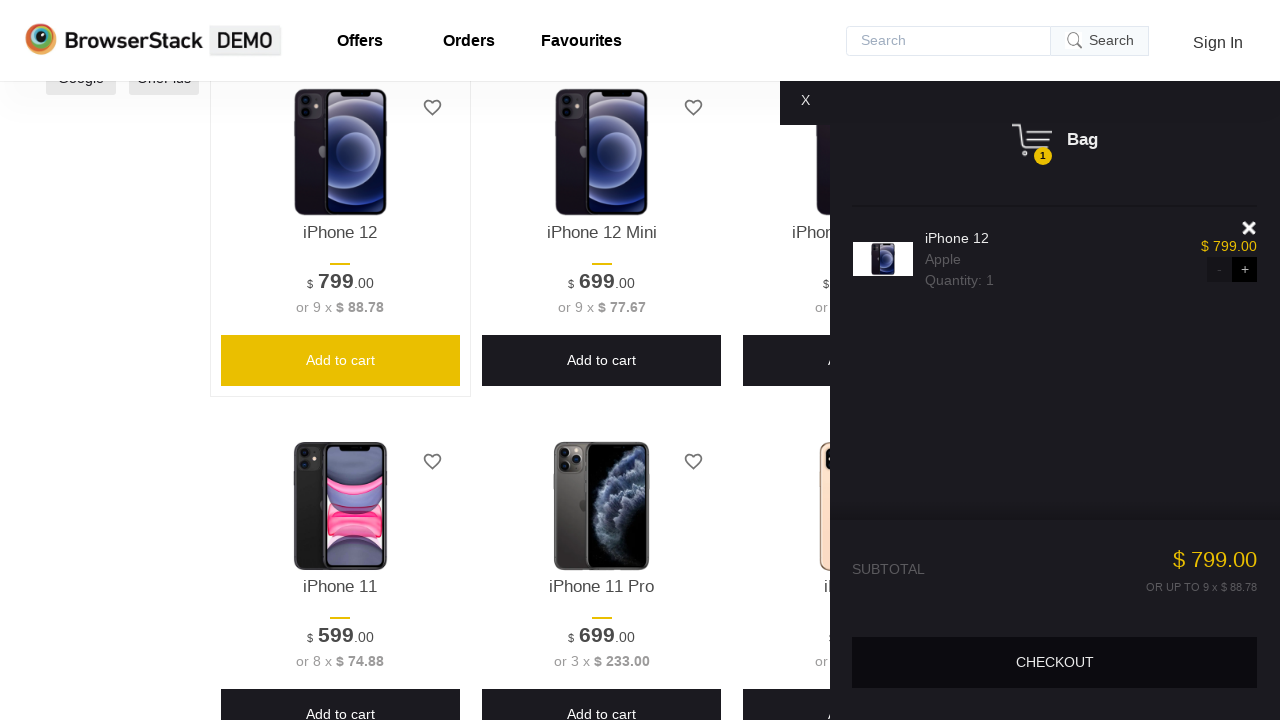

Verified product details match between main page and cart
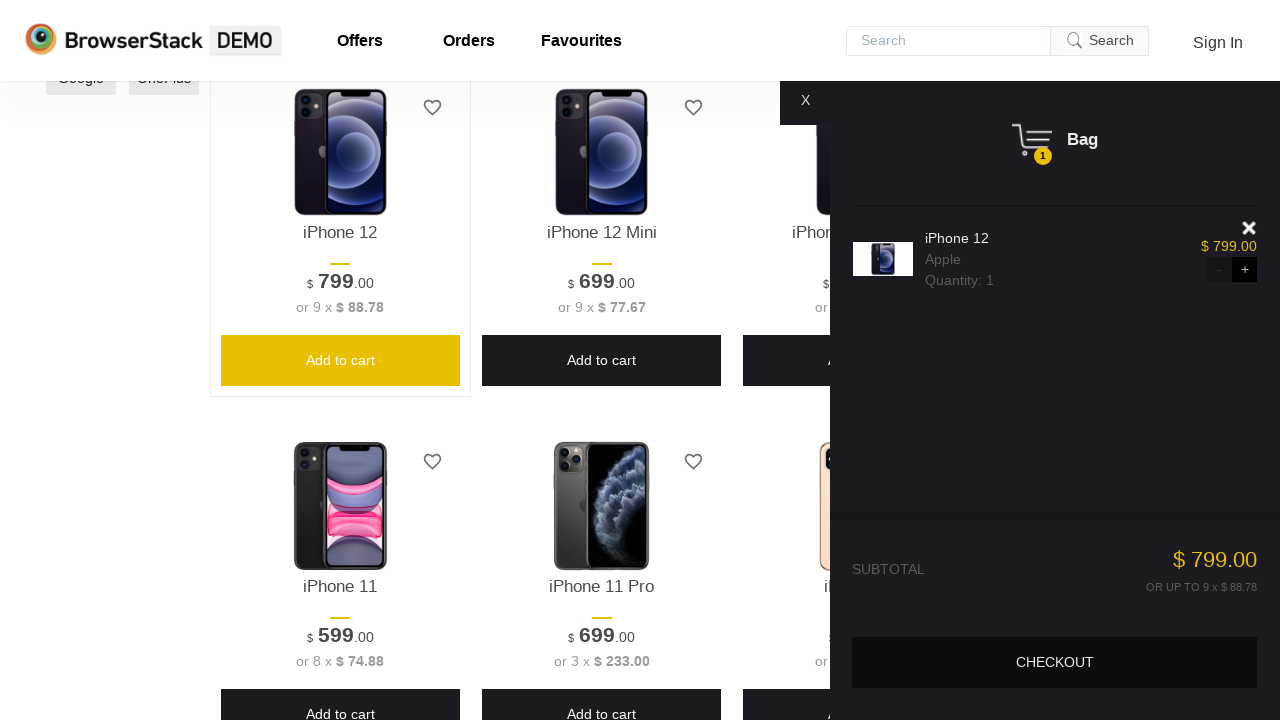

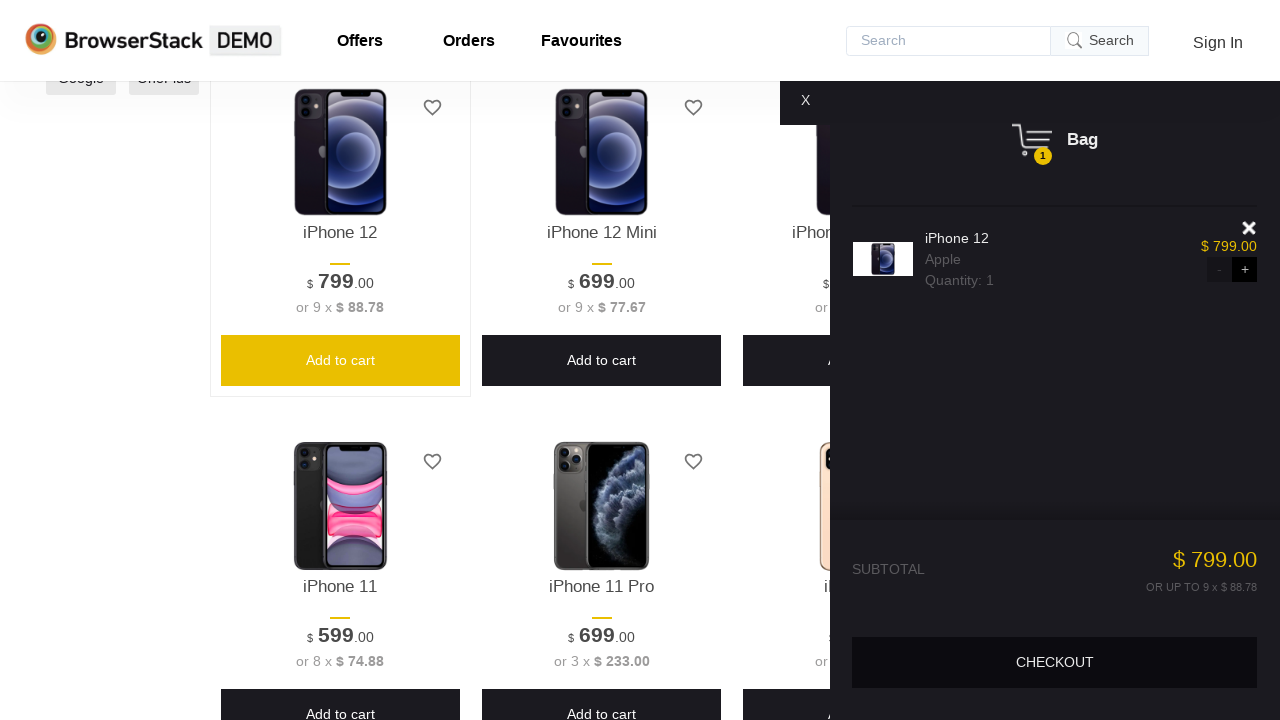